Tests autocomplete functionality by typing partial text "UNI" in an autocomplete input field and selecting "United Arab Emirates" from the dropdown suggestions.

Starting URL: https://rahulshettyacademy.com/AutomationPractice/

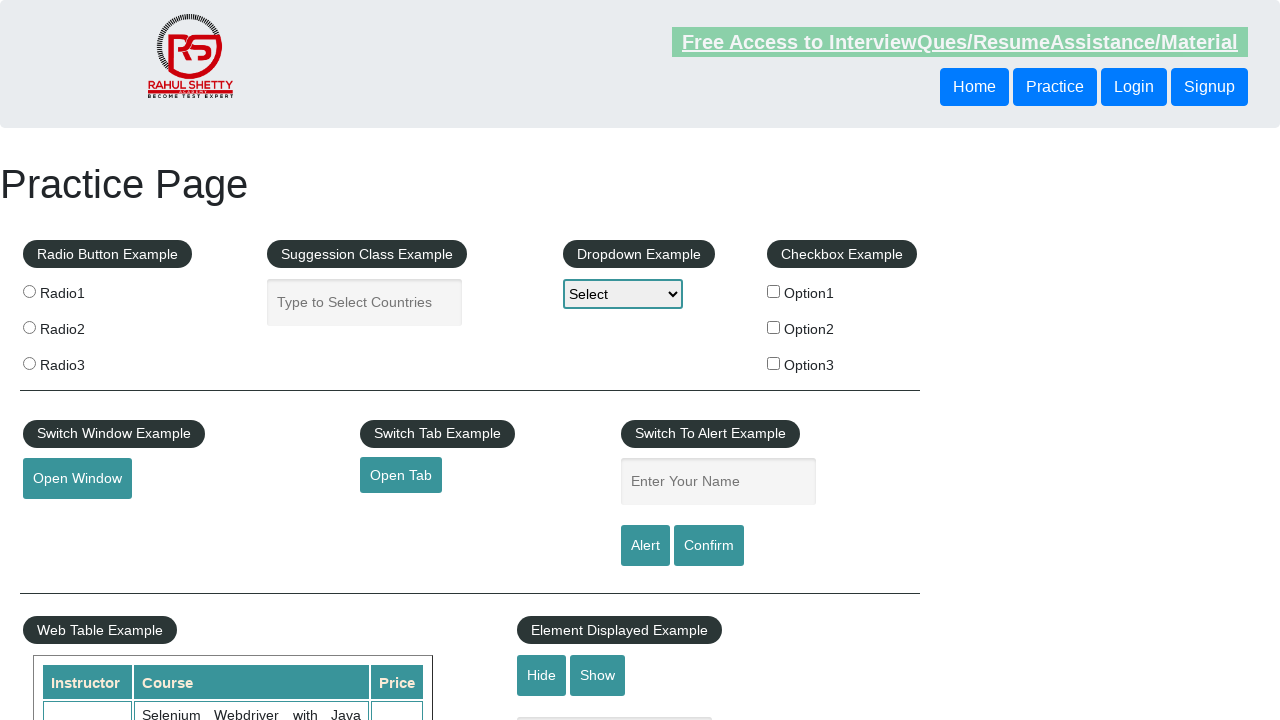

Typed 'UNI' in autocomplete input field on #autocomplete
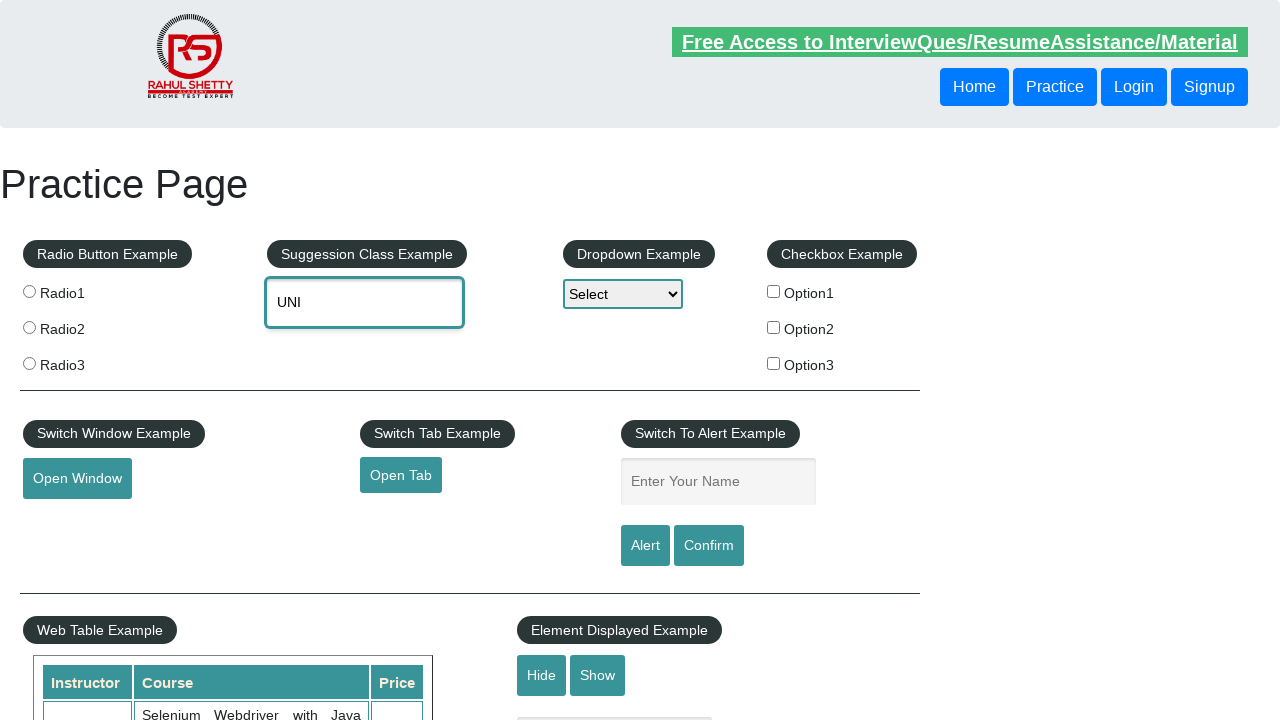

Autocomplete suggestions dropdown appeared
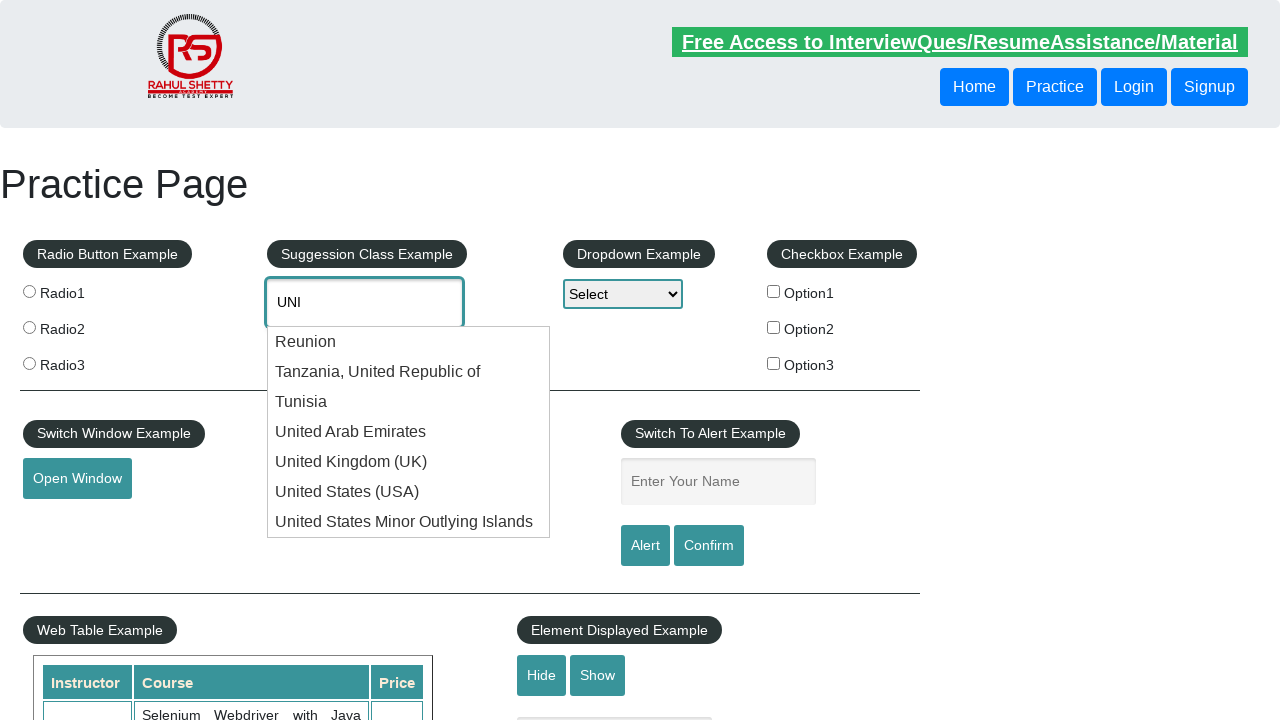

Waited 1 second for suggestions to fully load
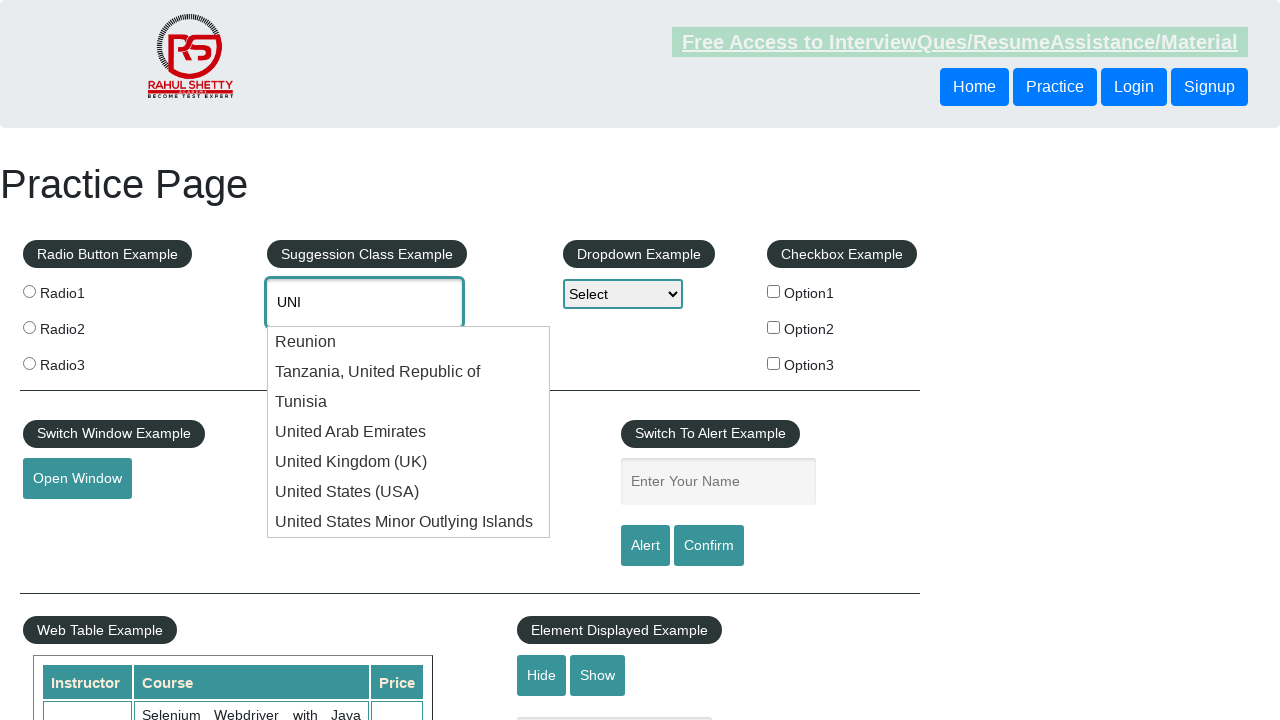

Selected 'United Arab Emirates' from dropdown suggestions at (409, 432) on text=United Arab Emirates
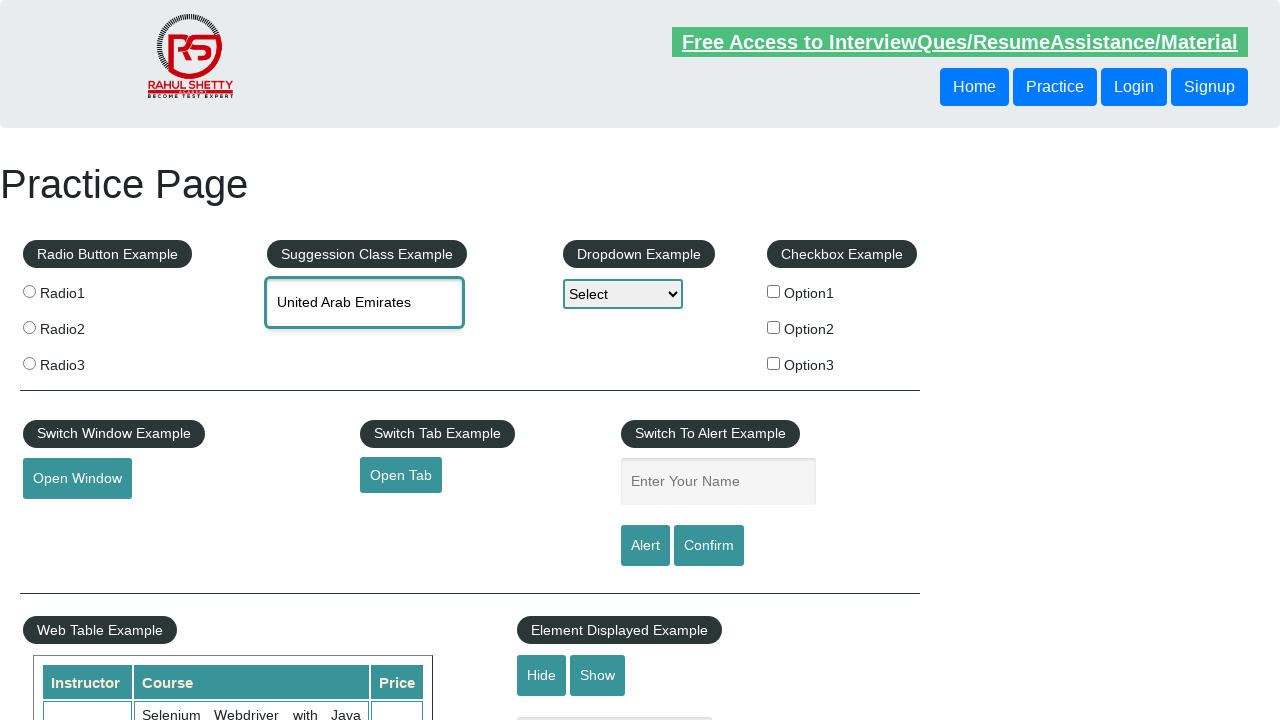

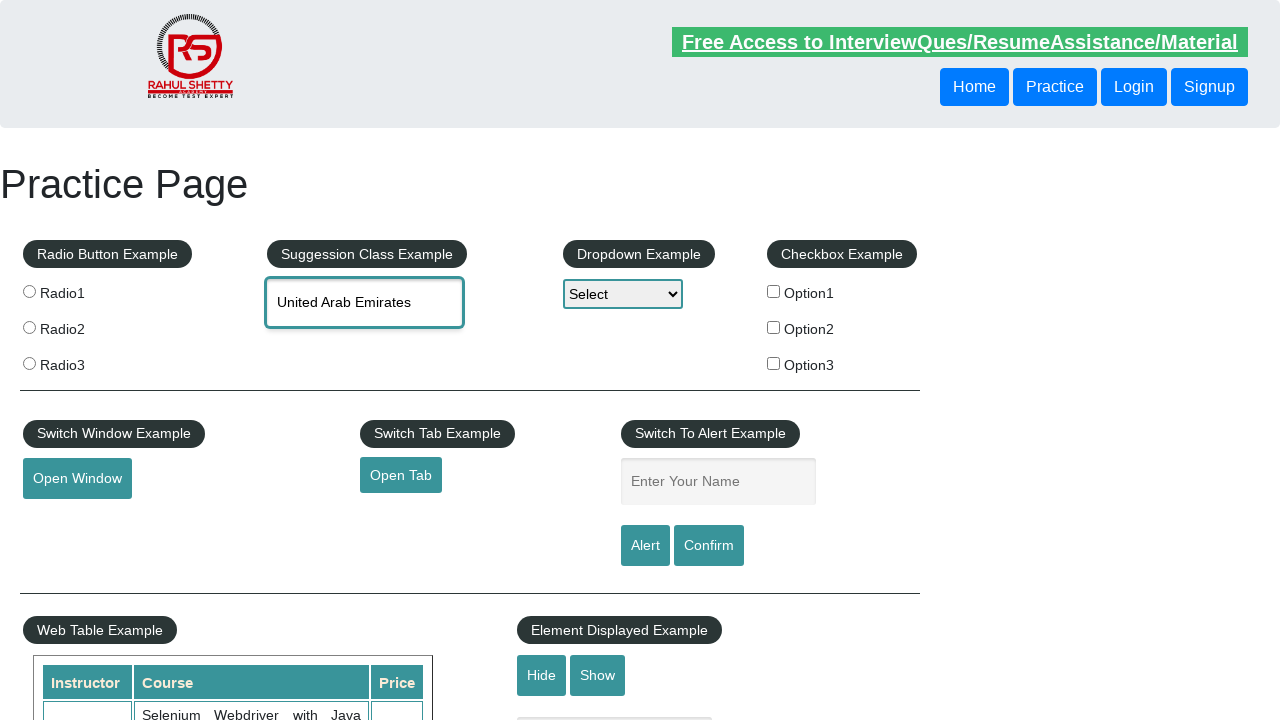